Tests Bootstrap dropdown functionality by clicking a dropdown button and selecting the "About Us" option from the dropdown menu

Starting URL: http://seleniumpractise.blogspot.com/2016/08/bootstrap-dropdown-example-for-selenium.html

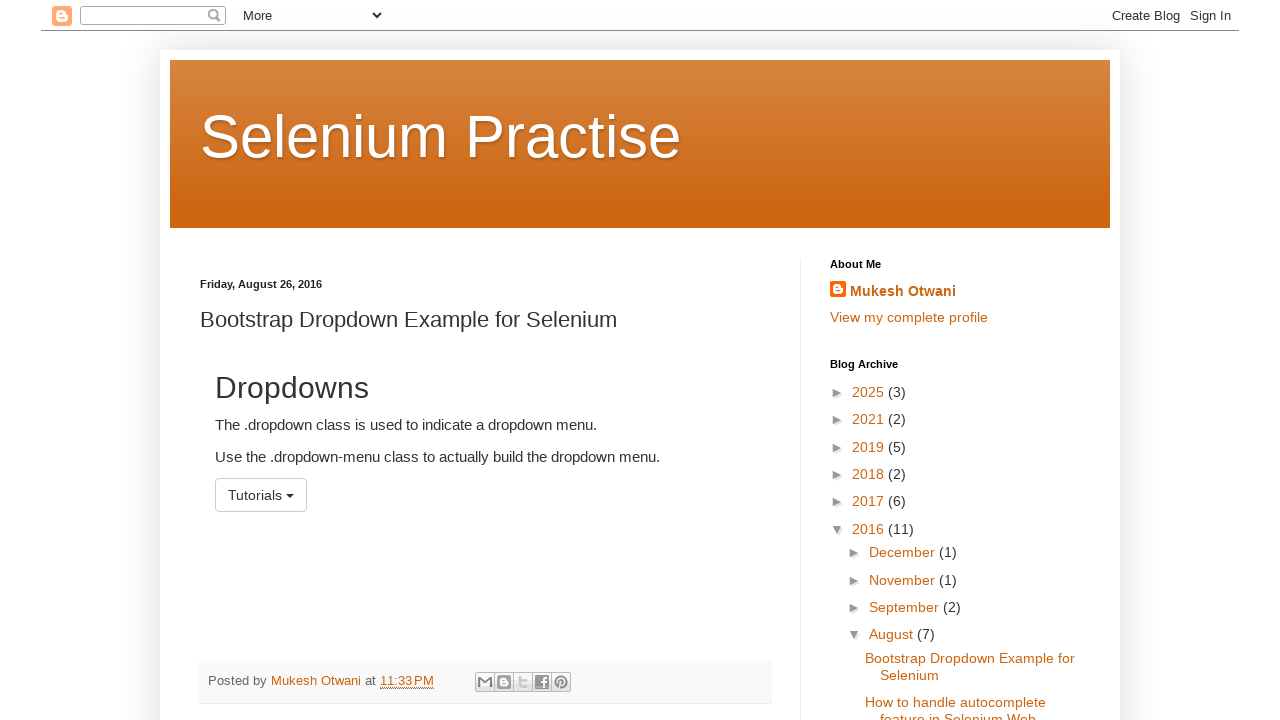

Clicked dropdown toggle button at (261, 495) on button.btn.btn-default.dropdown-toggle
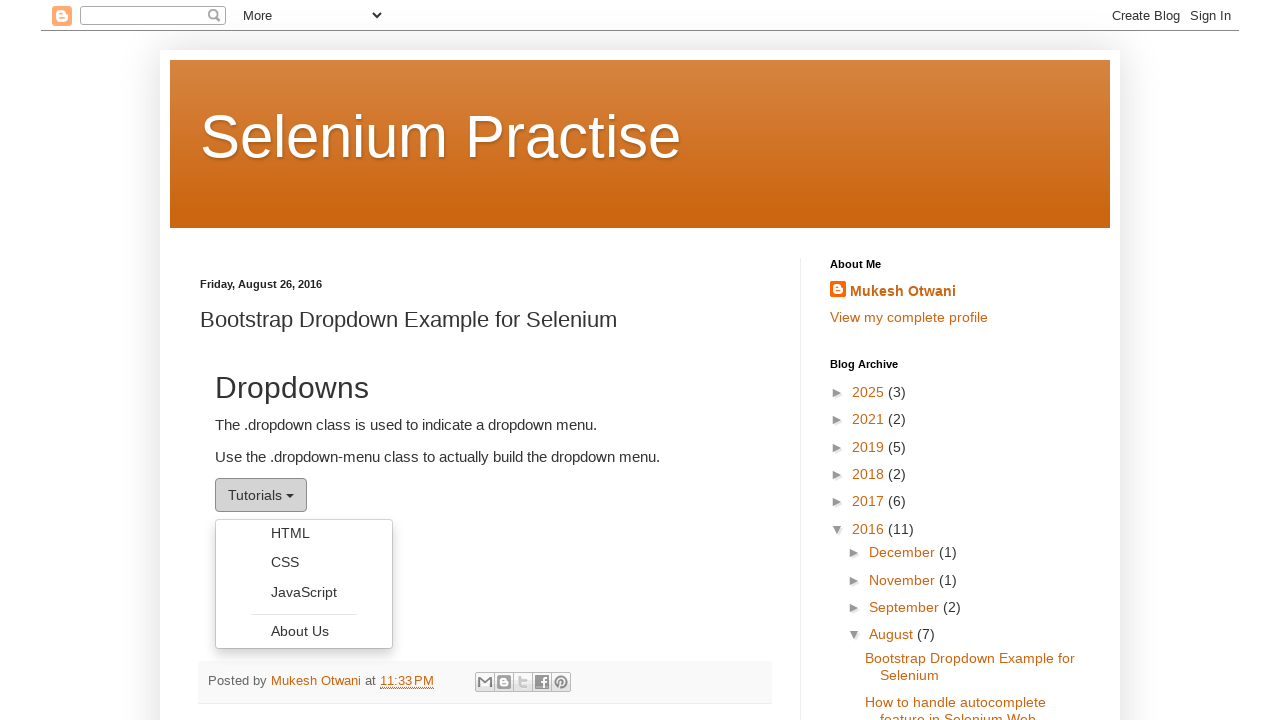

Dropdown menu appeared
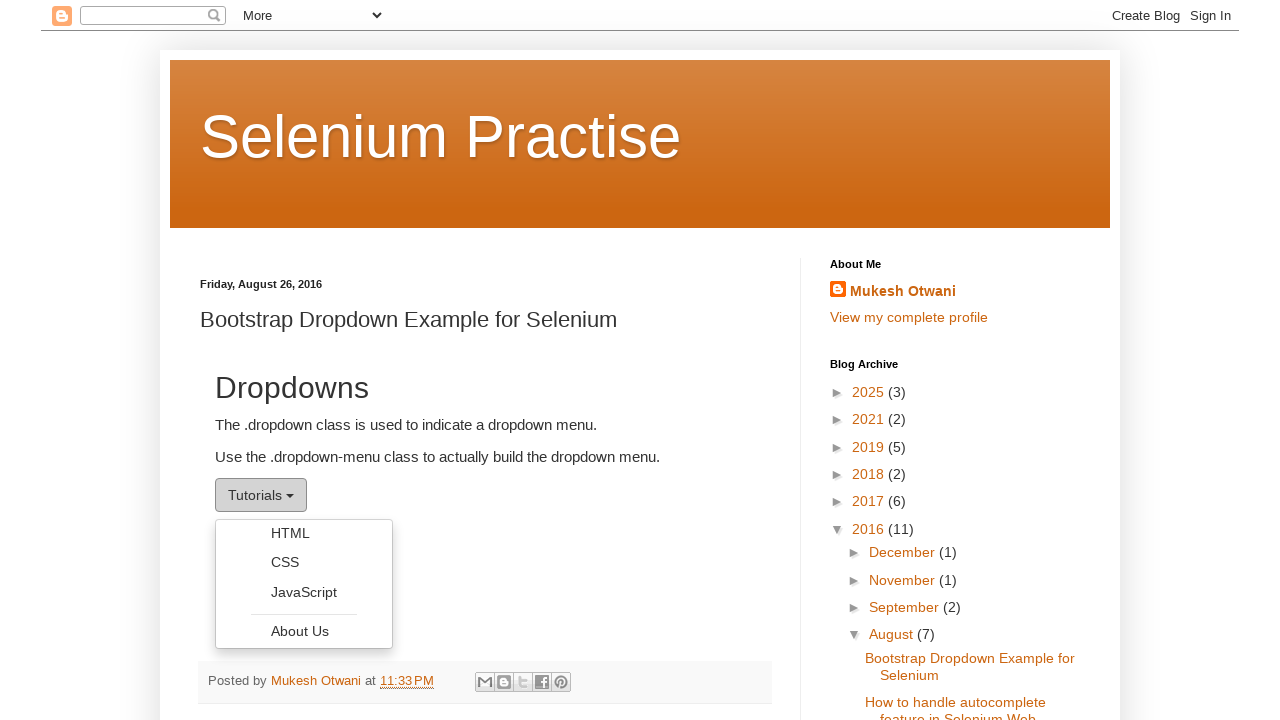

Clicked 'About Us' option from dropdown menu at (304, 631) on ul.dropdown-menu >> text=About Us
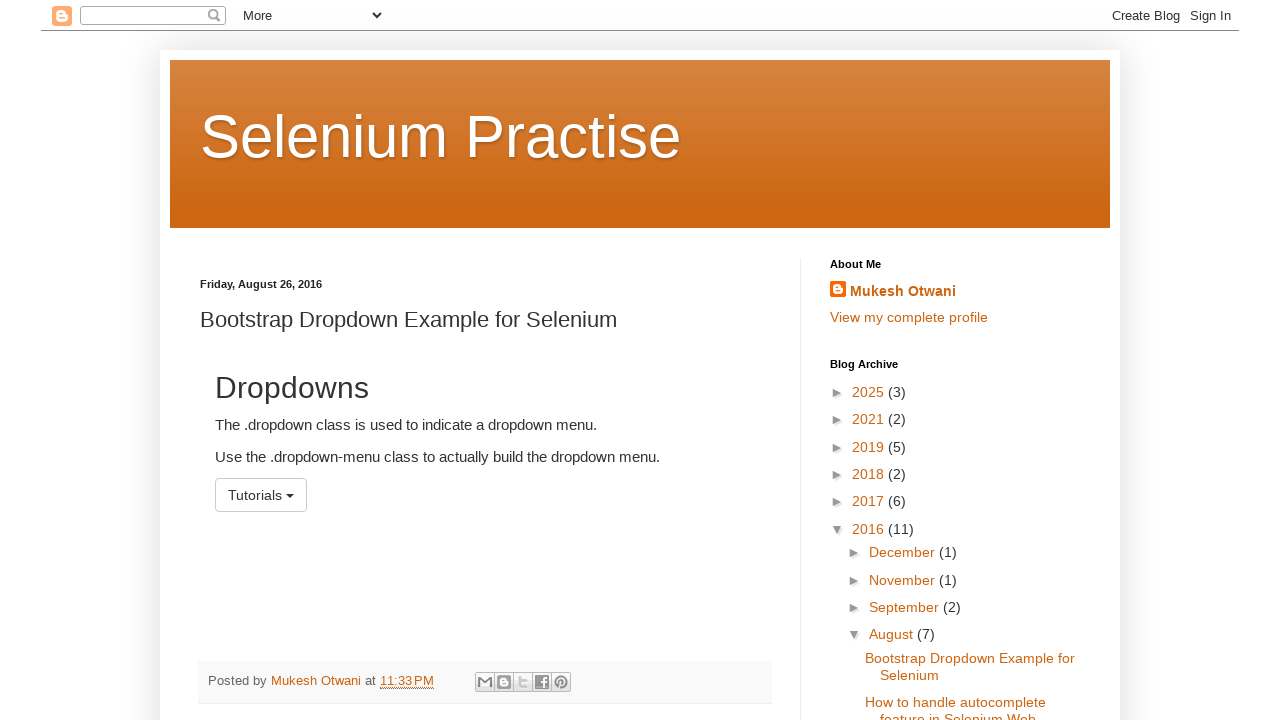

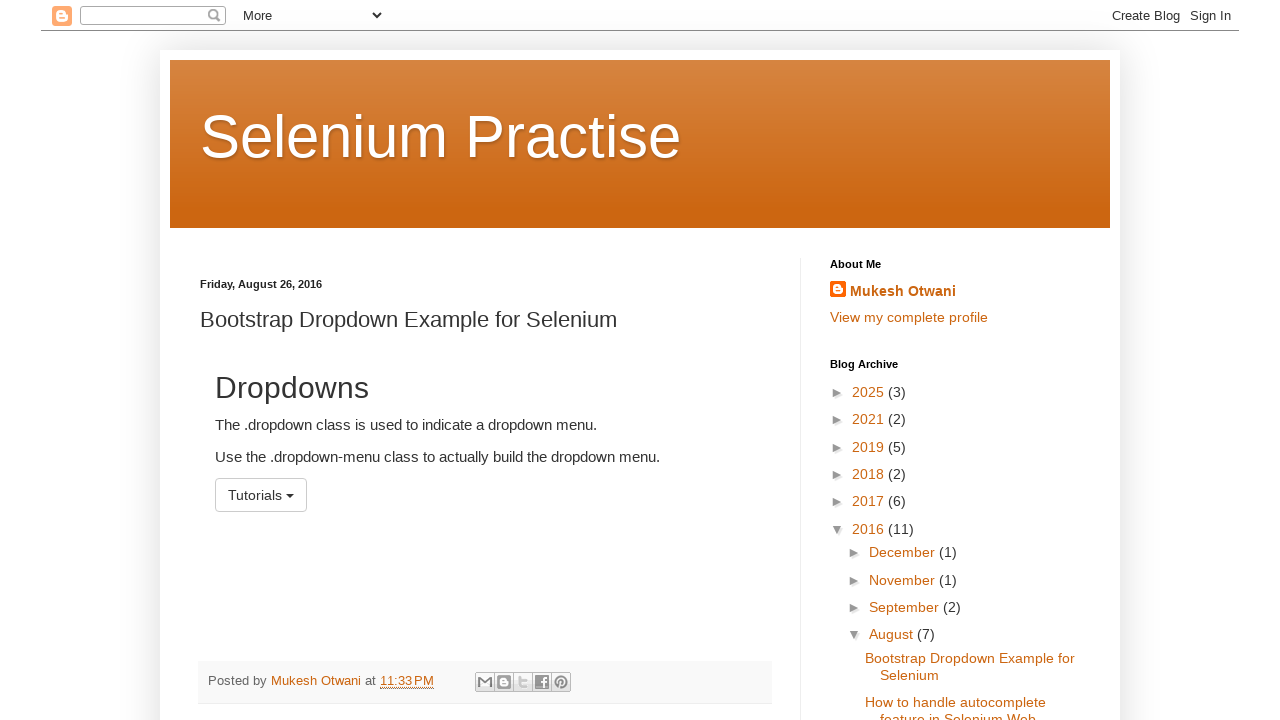